Tests a page with delayed element visibility by waiting for a verify button to become clickable, clicking it, and verifying a success message appears.

Starting URL: http://suninjuly.github.io/wait2.html

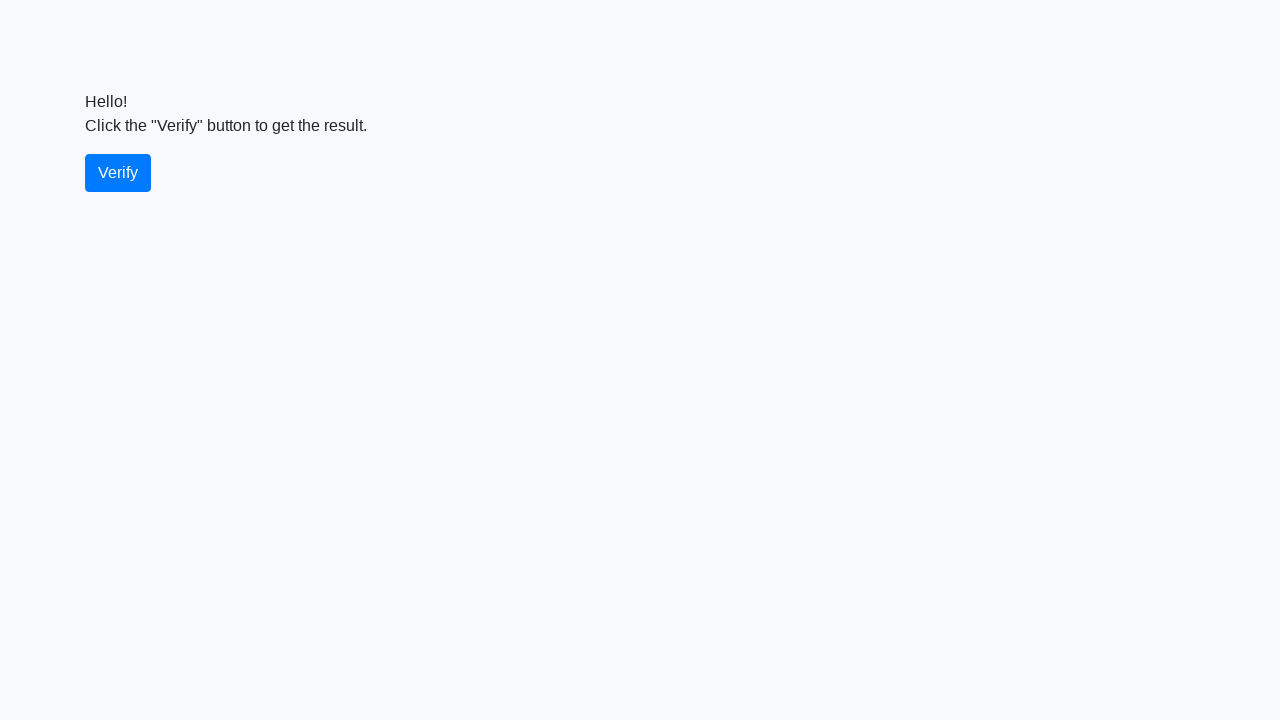

Waited for verify button to become visible
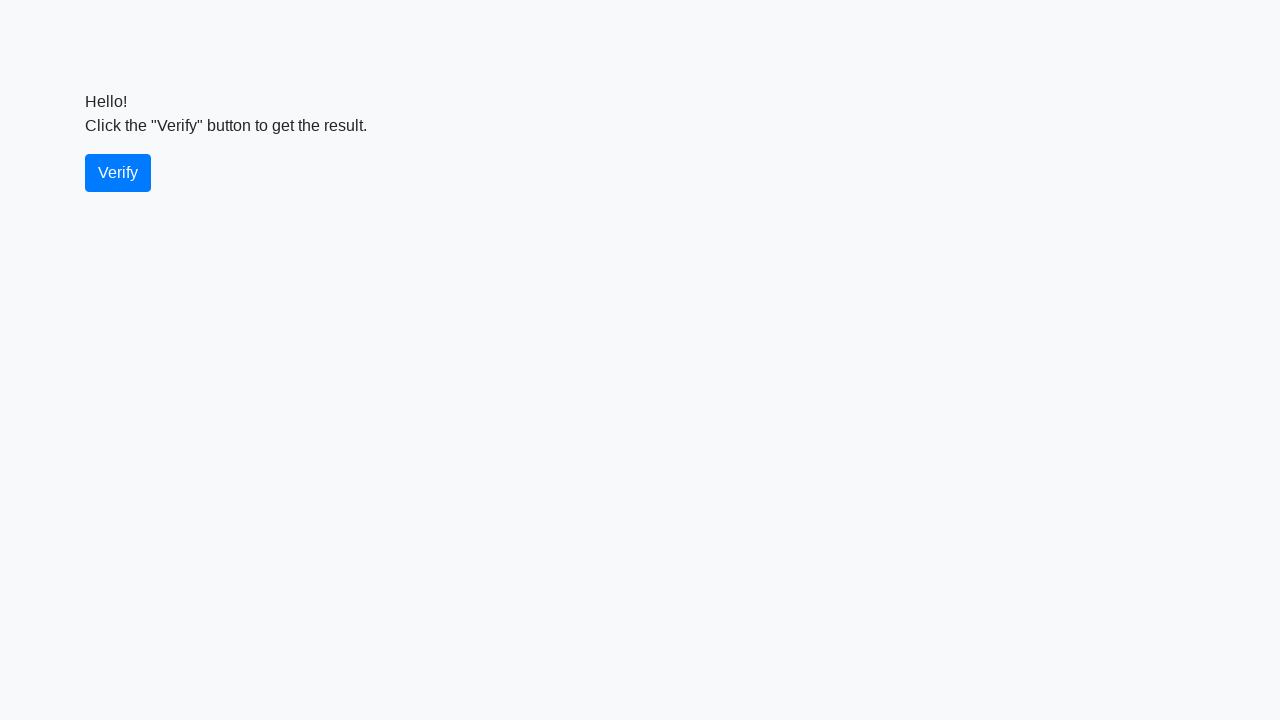

Clicked the verify button at (118, 173) on #verify
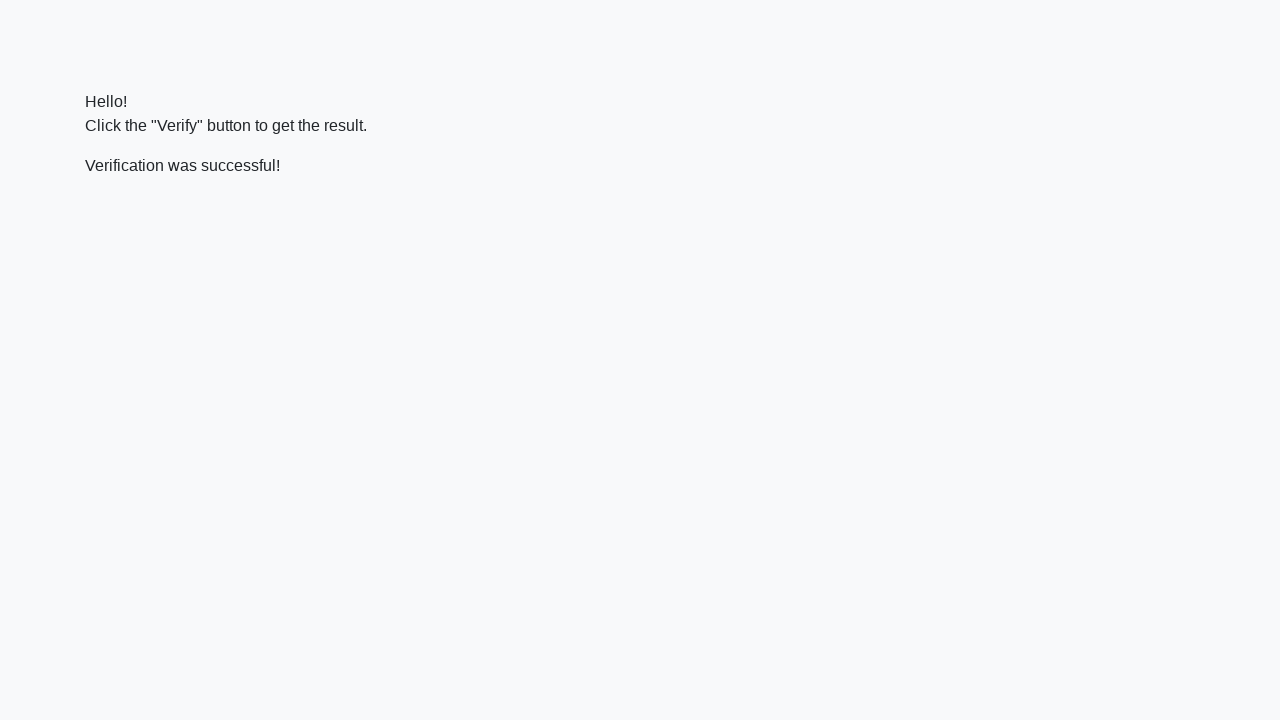

Waited for success message to appear
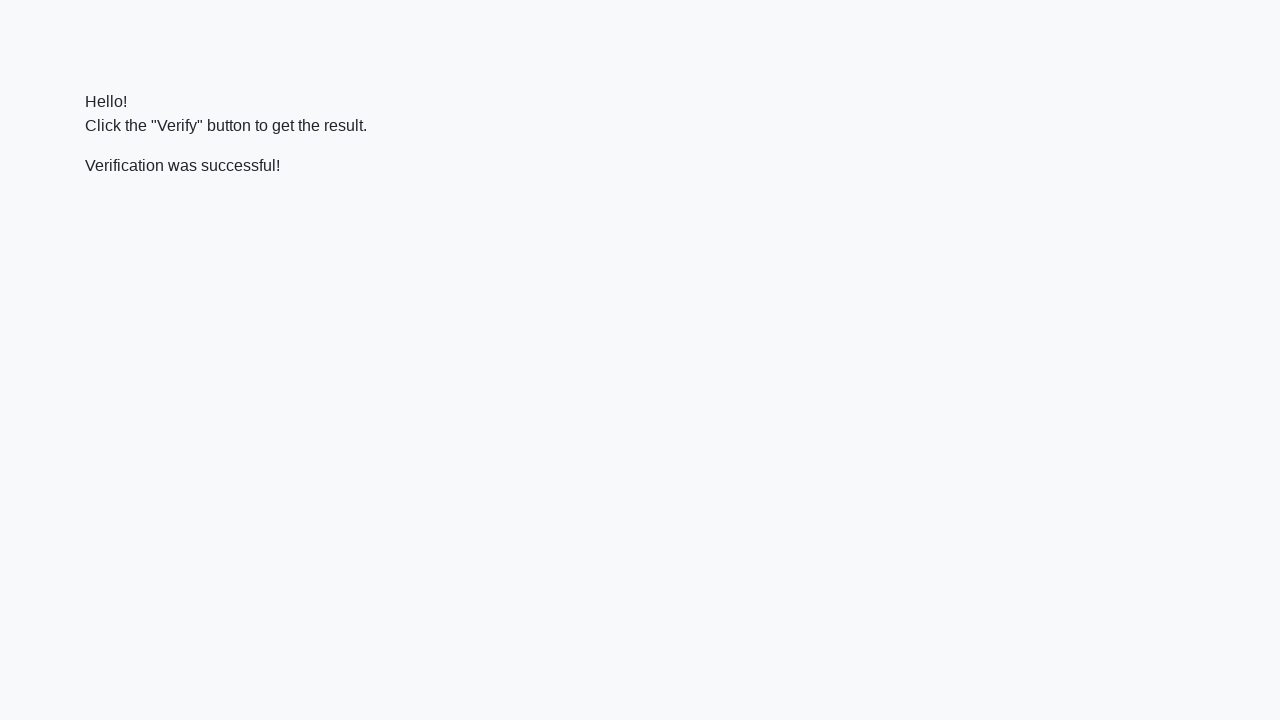

Retrieved success message text content
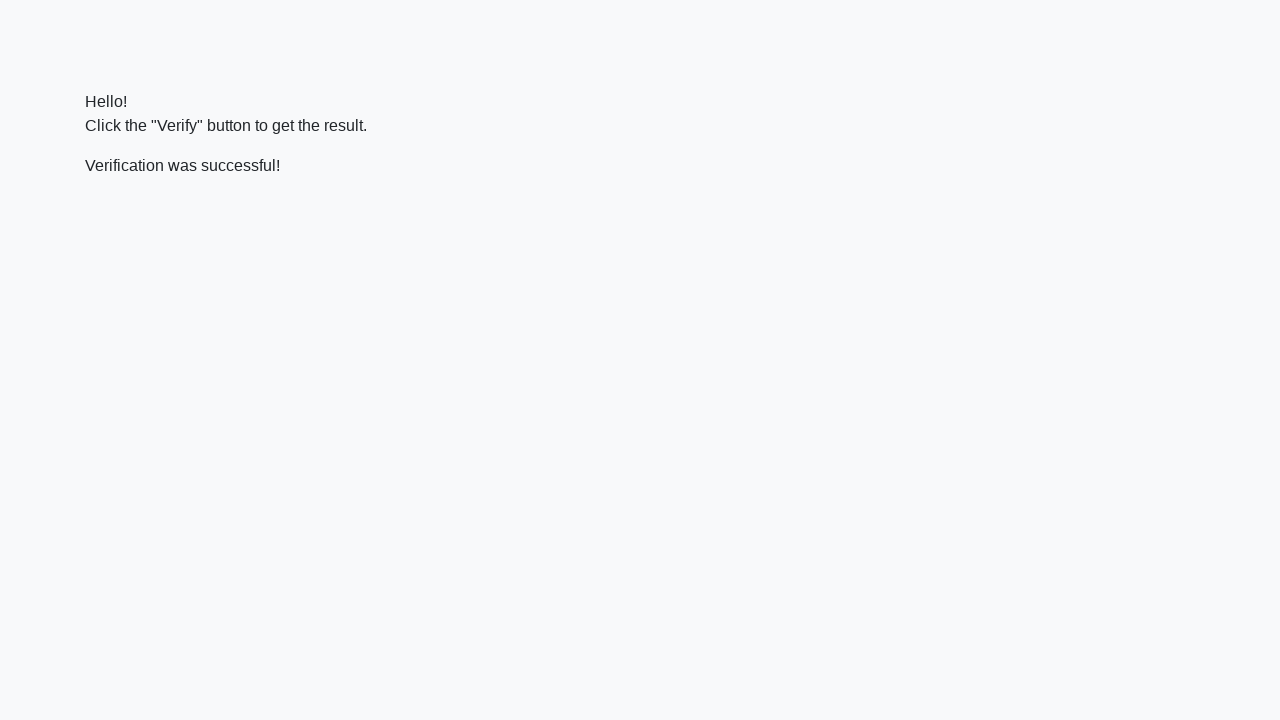

Verified 'successful' text is present in message
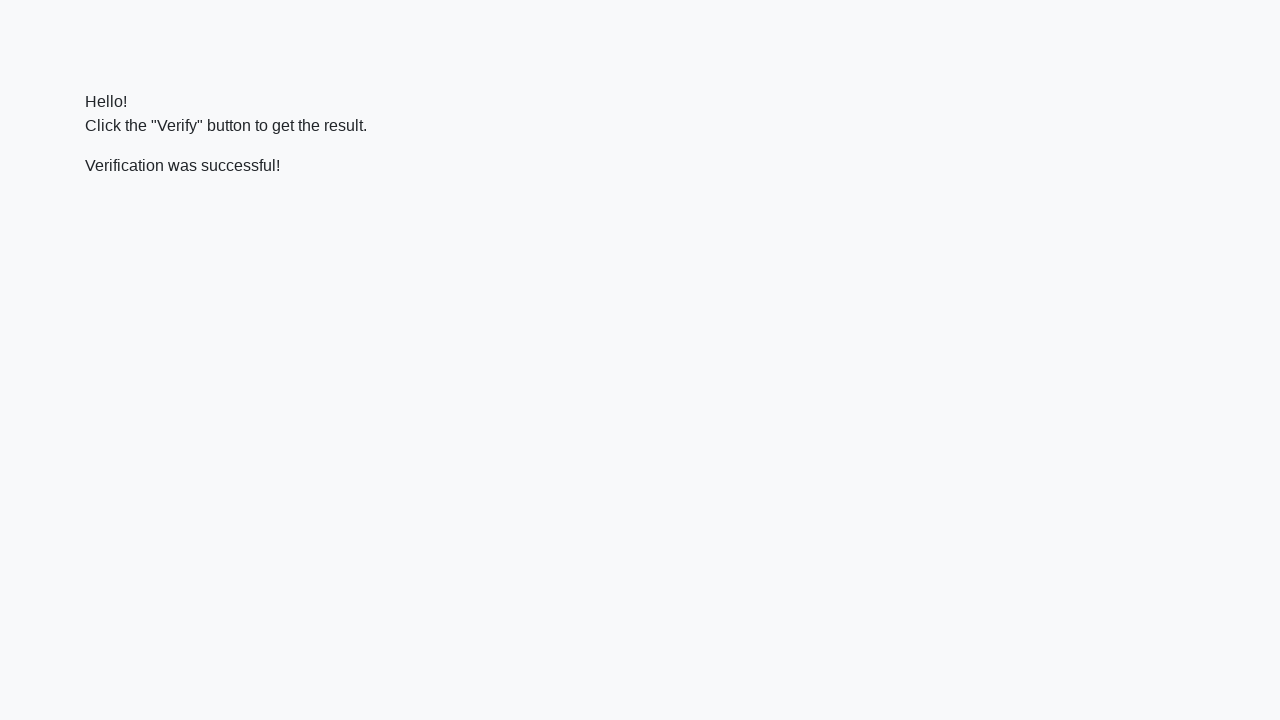

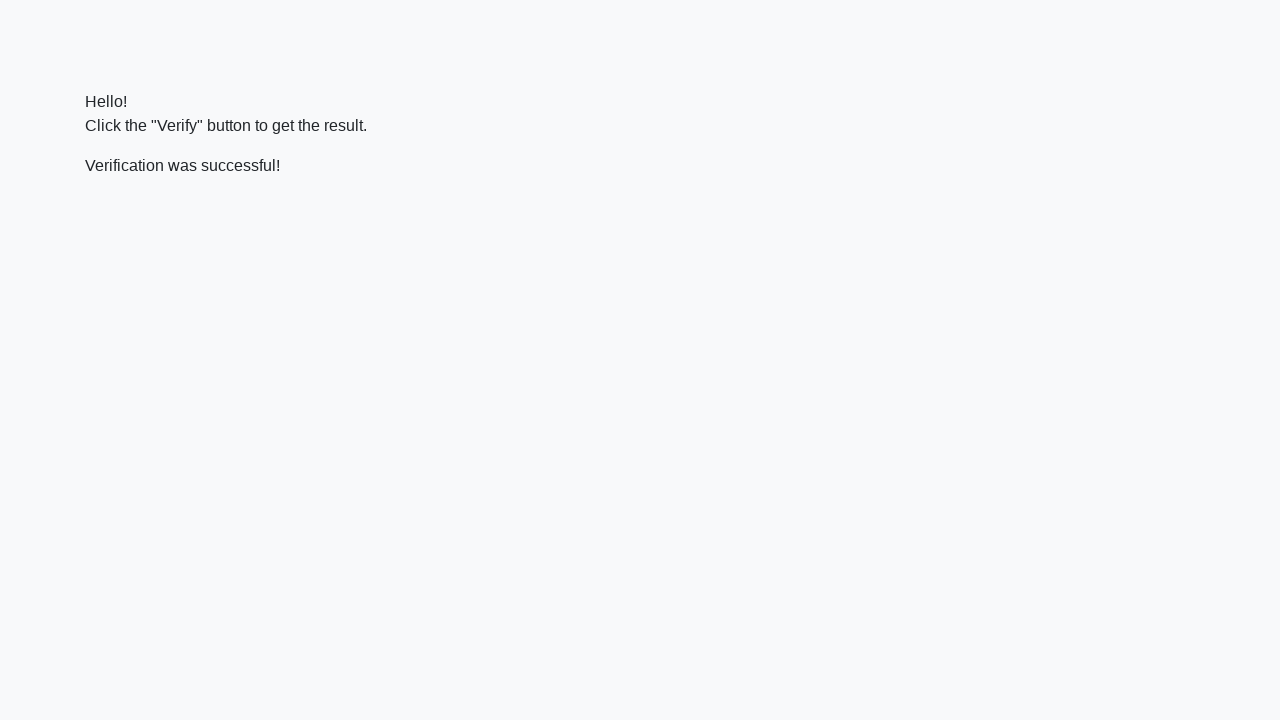